Navigates to GoDaddy.com and validates the page title and URL match expected values

Starting URL: https://www.godaddy.com/

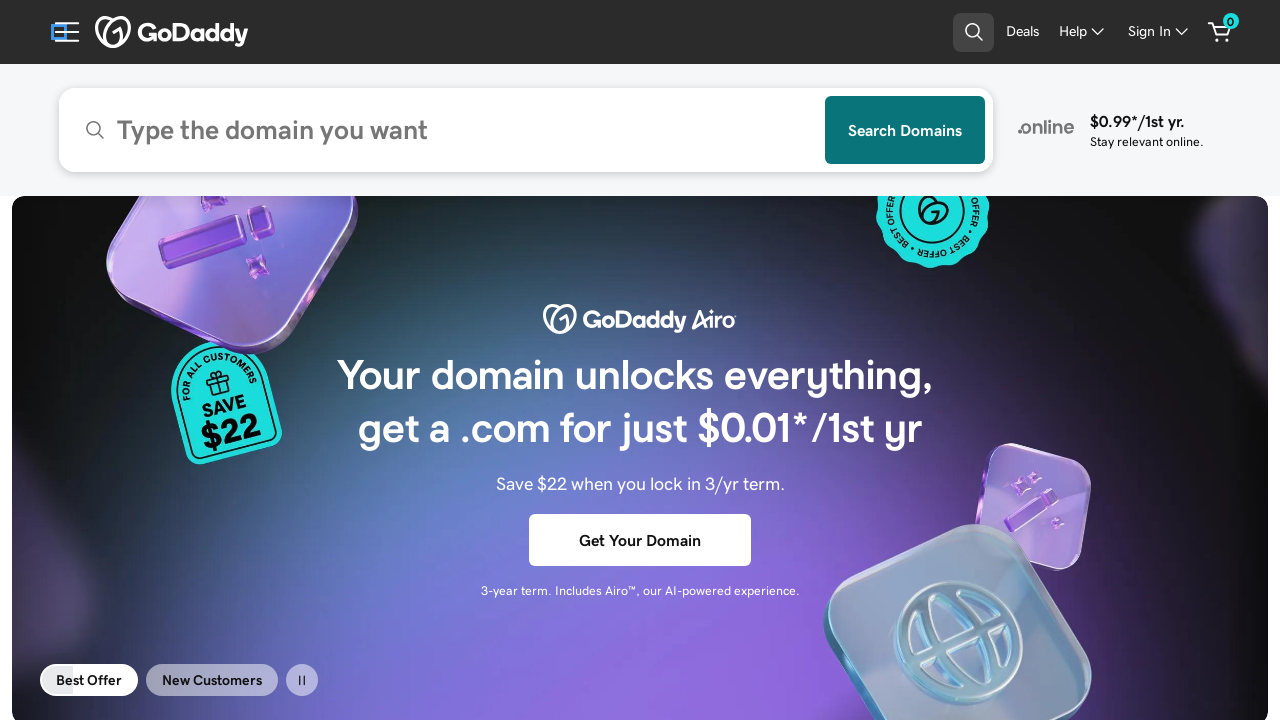

Retrieved page title
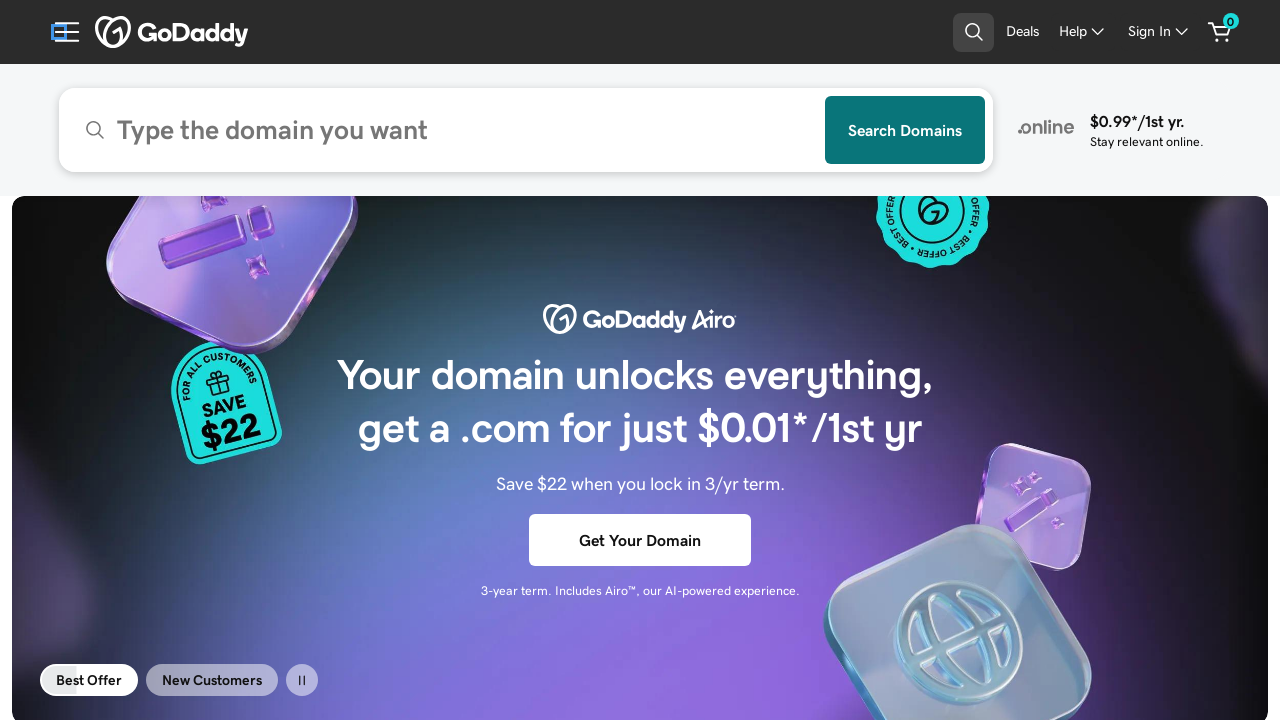

Page title validation passed - title matches expected value
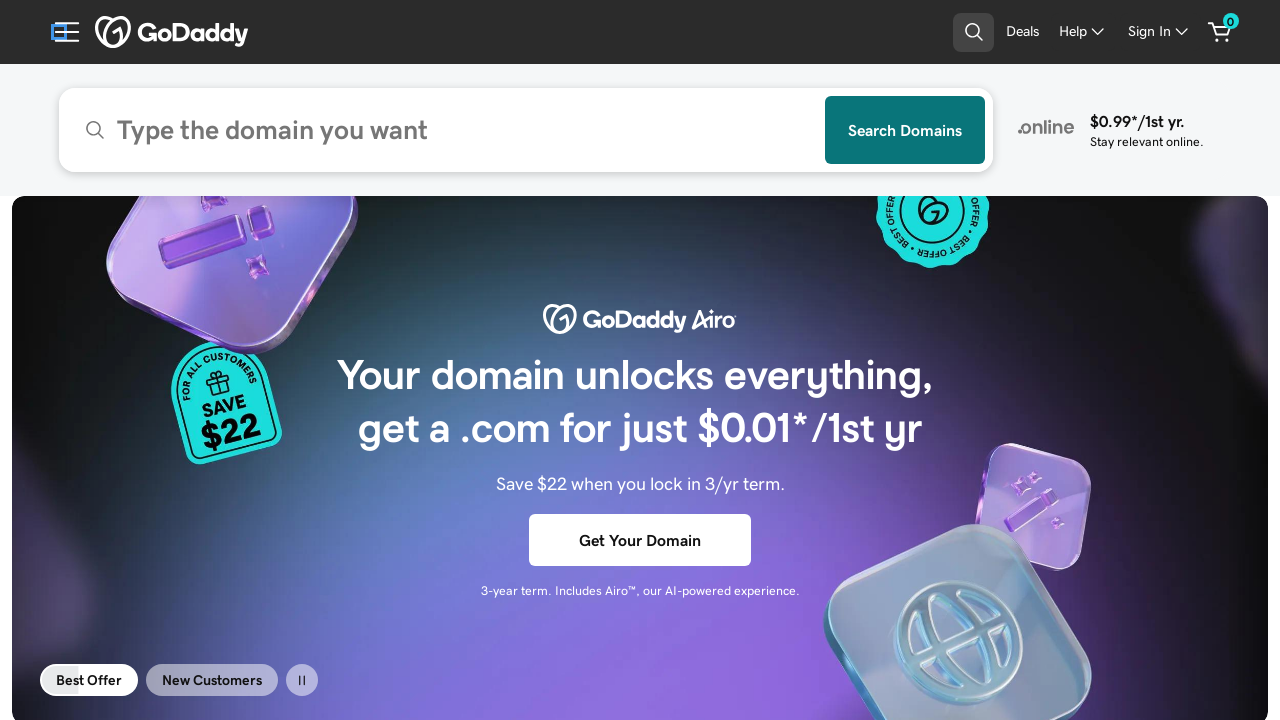

Retrieved current page URL
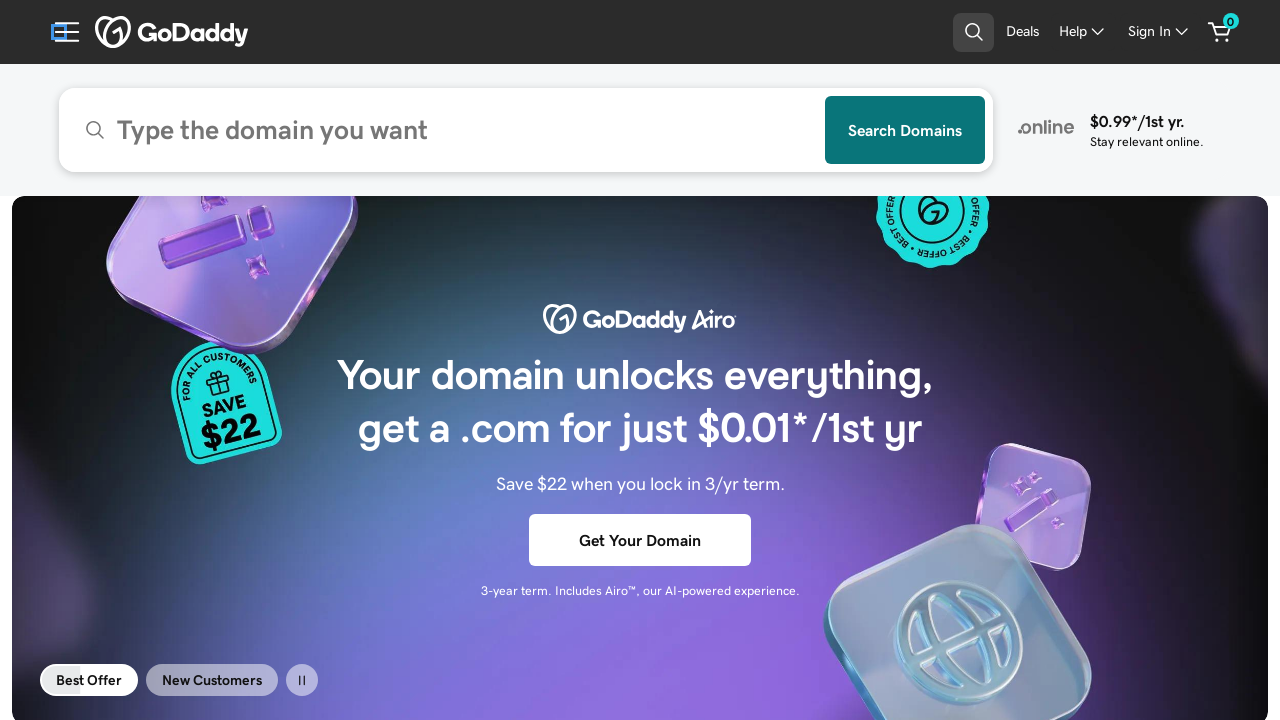

Page URL validation passed - URL matches expected value
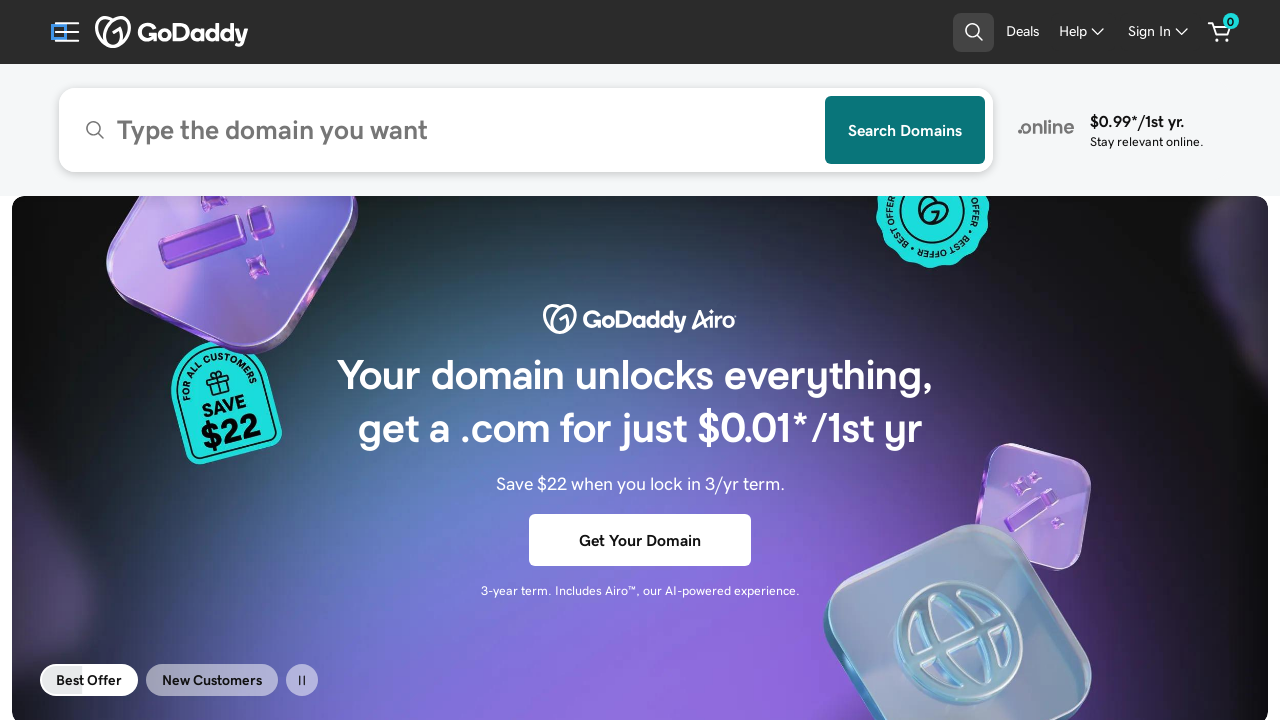

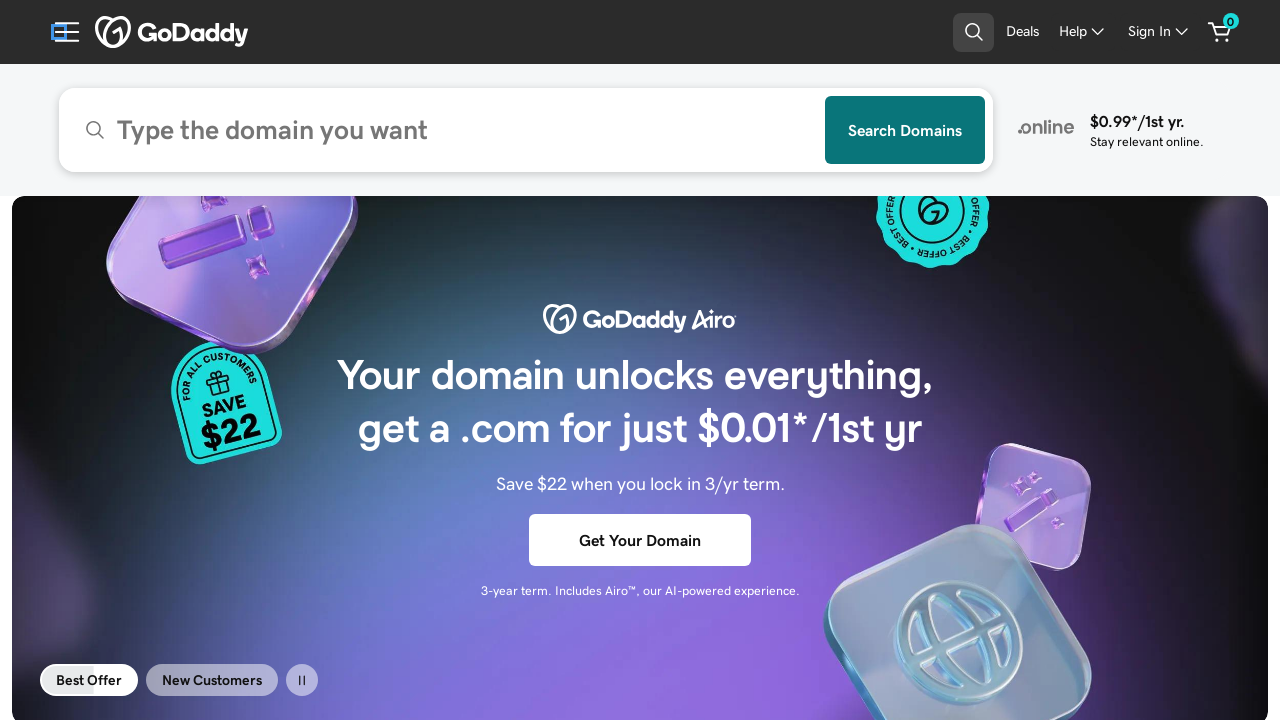